Tests a registration form by filling in all required fields (first name, last name, email, phone, address) and verifying successful submission

Starting URL: http://suninjuly.github.io/registration1.html

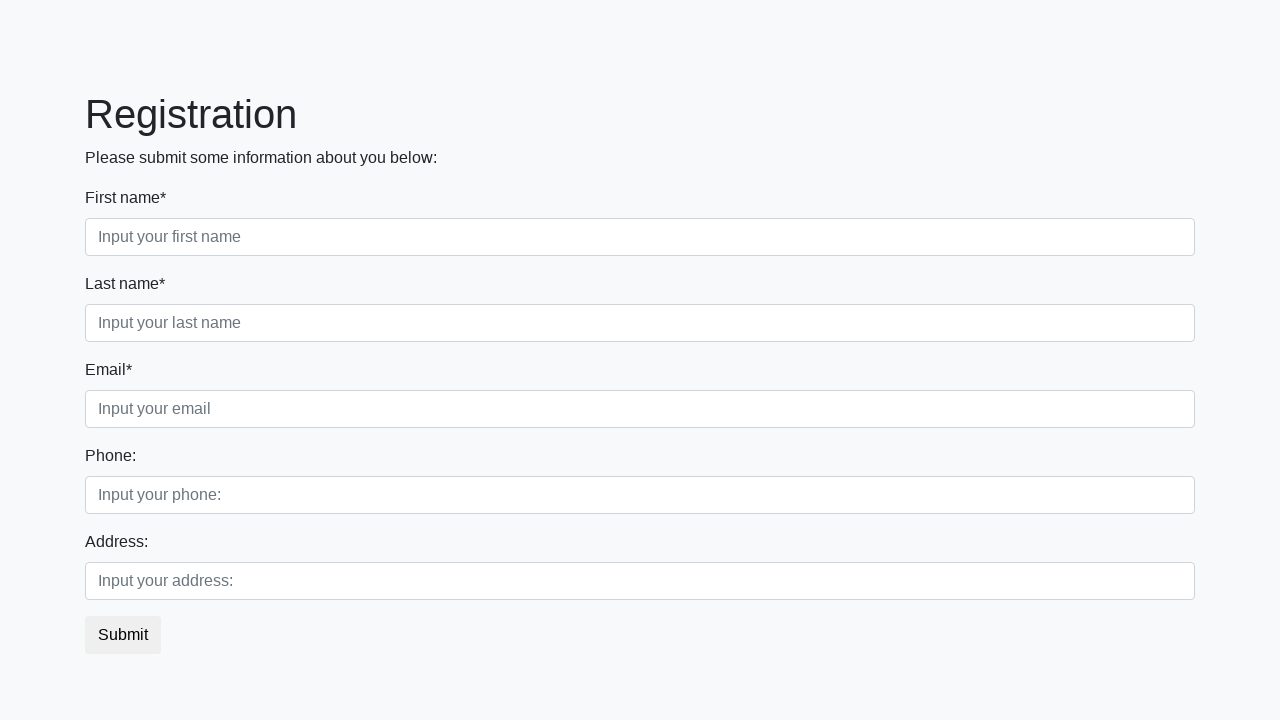

Filled first name field with 'Natalia' on [placeholder='Input your first name']
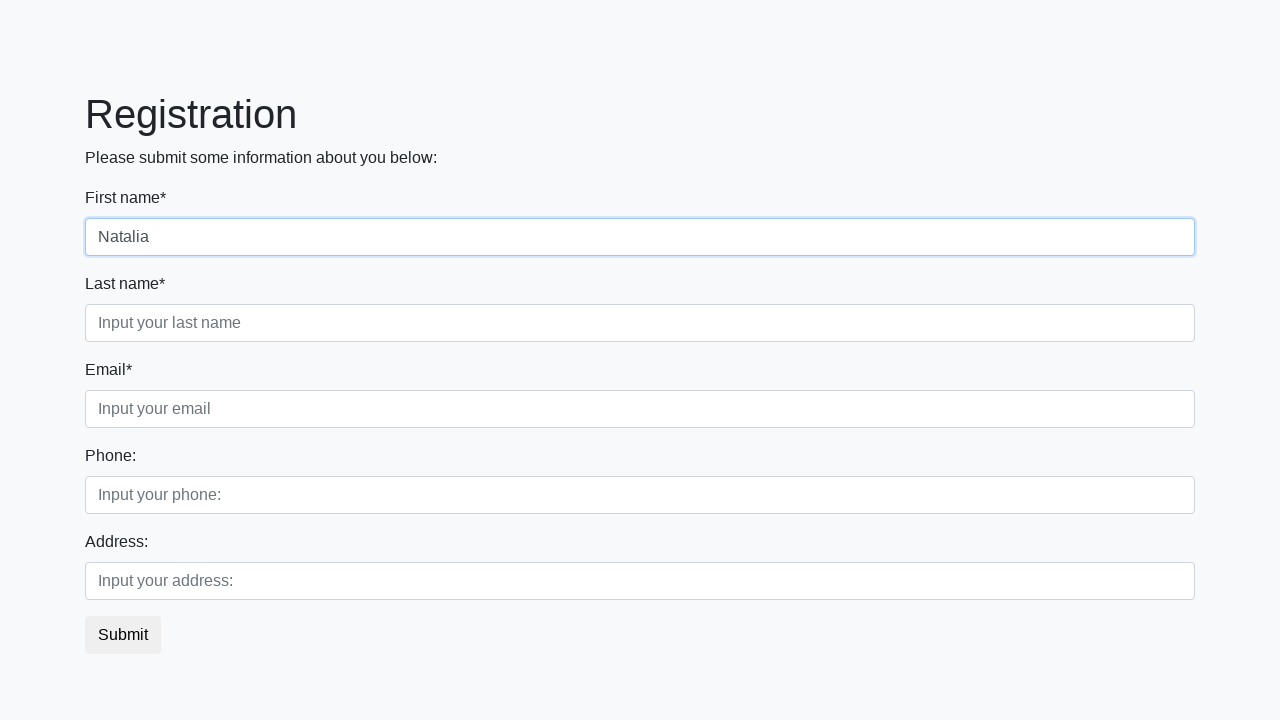

Filled last name field with 'Smith' on [placeholder='Input your last name']
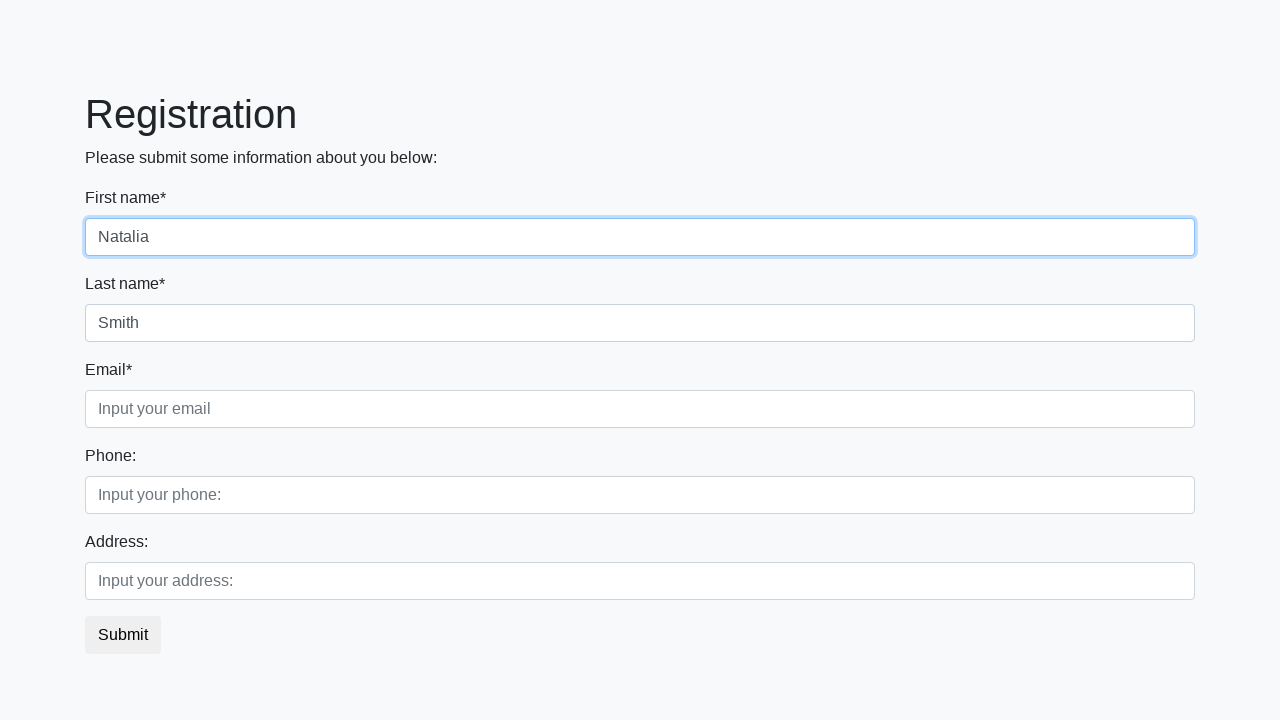

Filled email field with 'testuser@example.com' on [placeholder='Input your email']
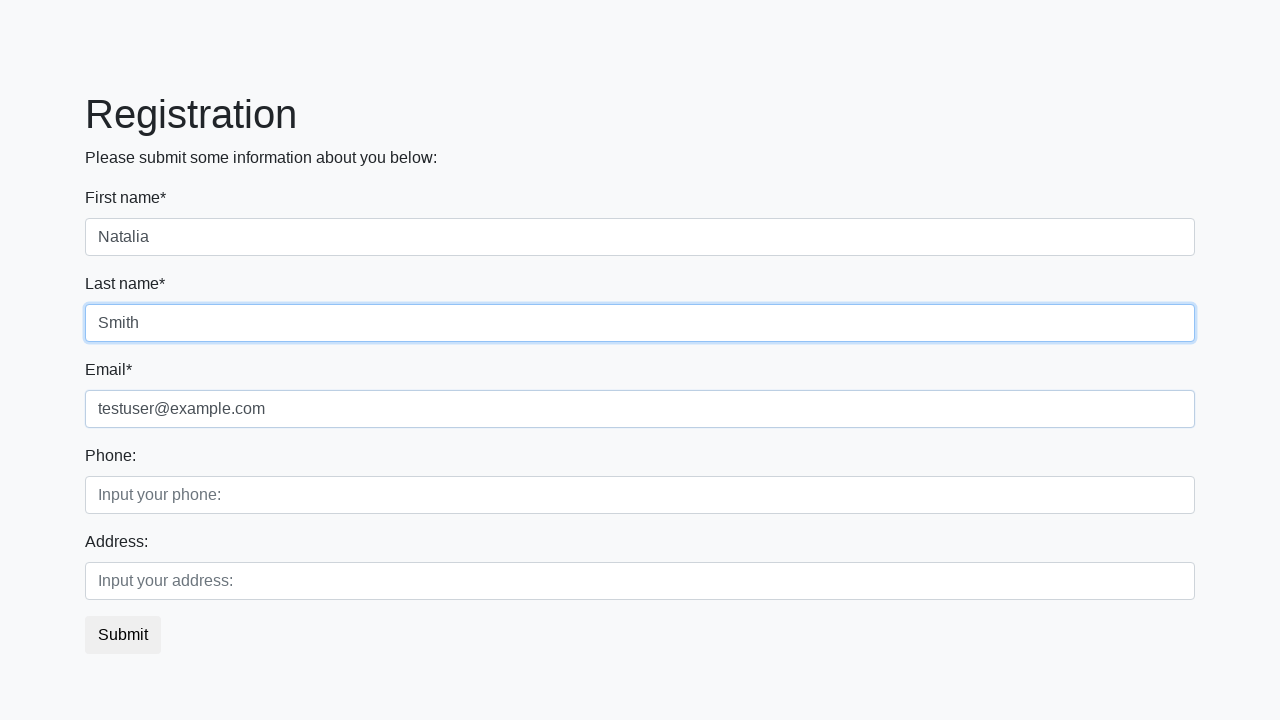

Filled phone field with '5551234567' on [placeholder='Input your phone:']
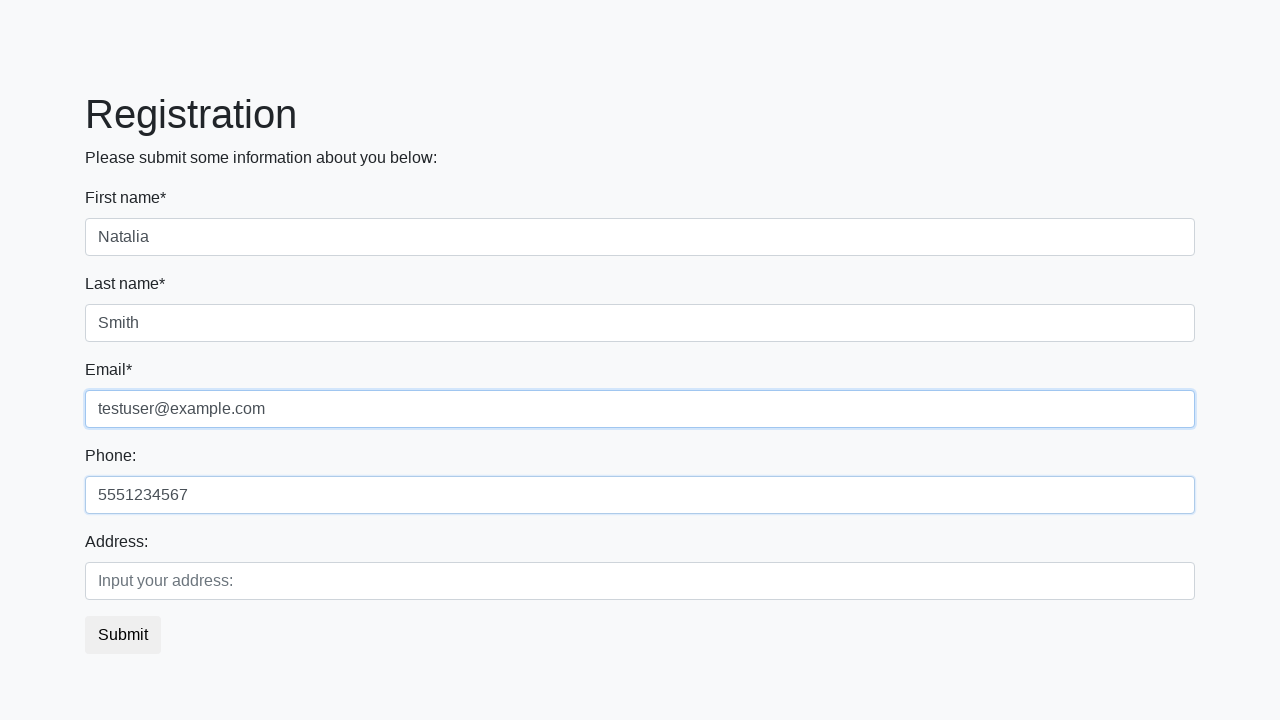

Filled address field with '123 Test Street' on [placeholder='Input your address:']
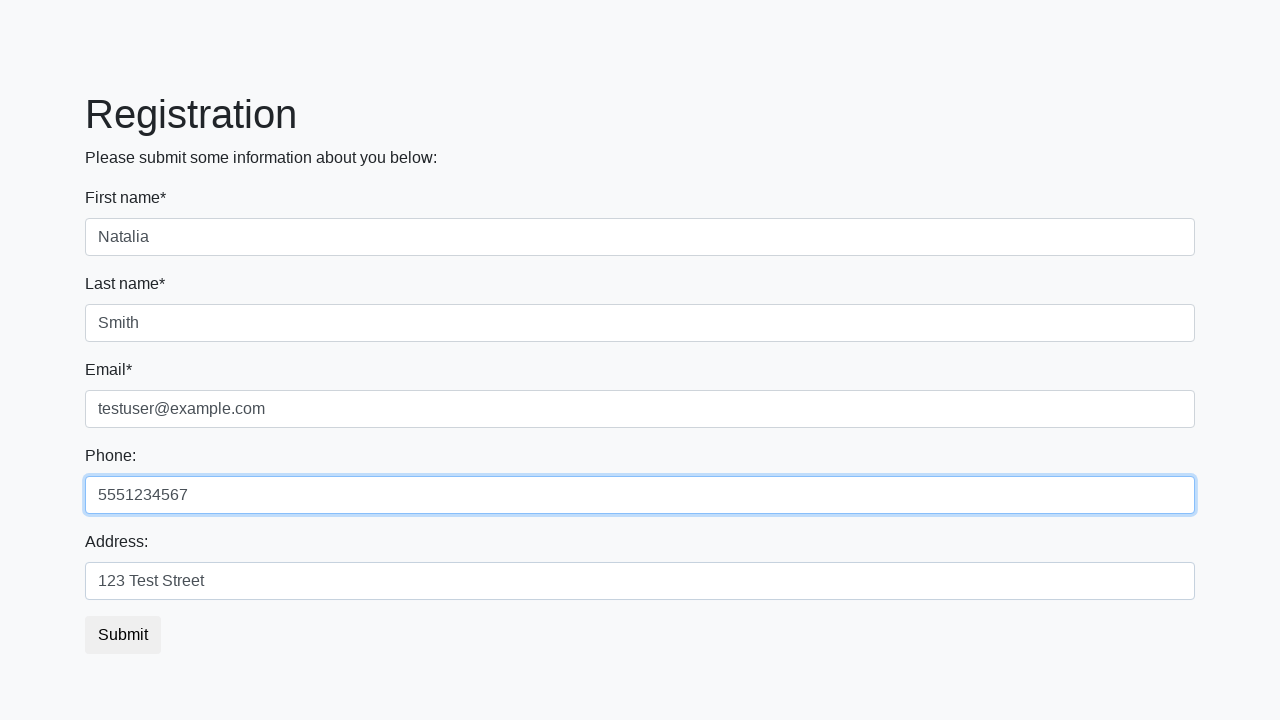

Clicked submit button to register at (123, 635) on .btn-default
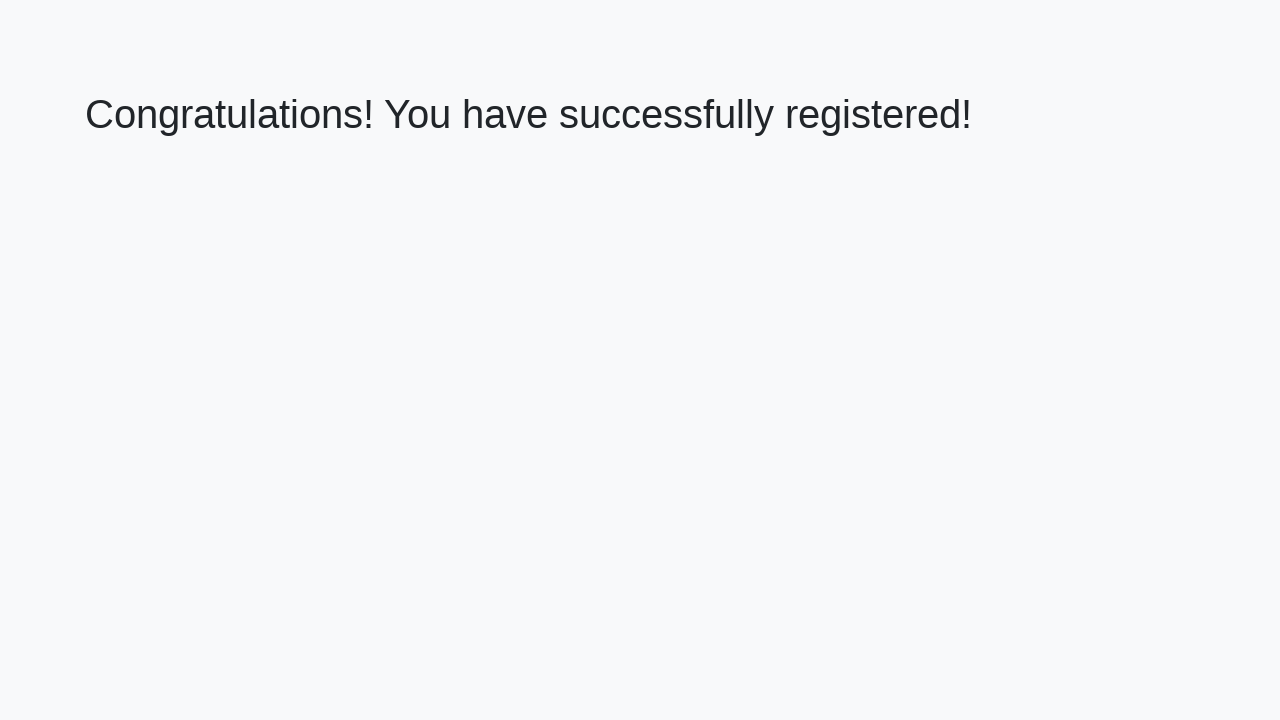

Registration form submitted successfully and success message appeared
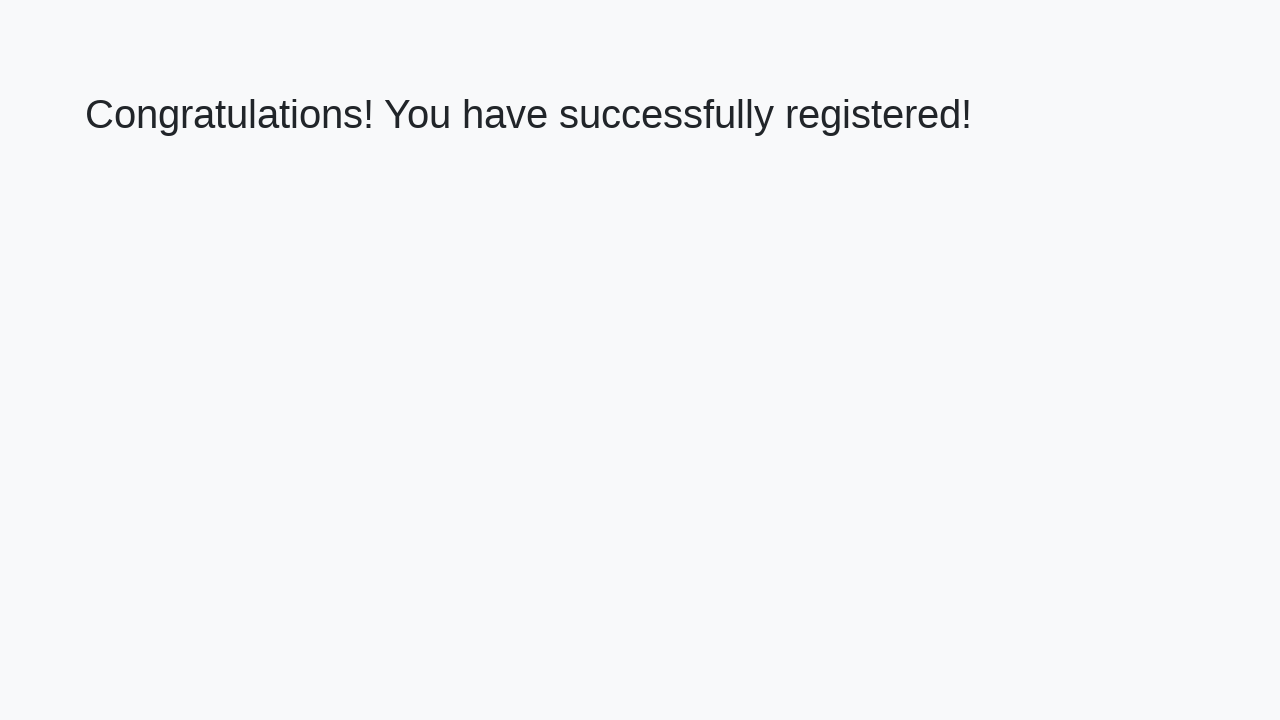

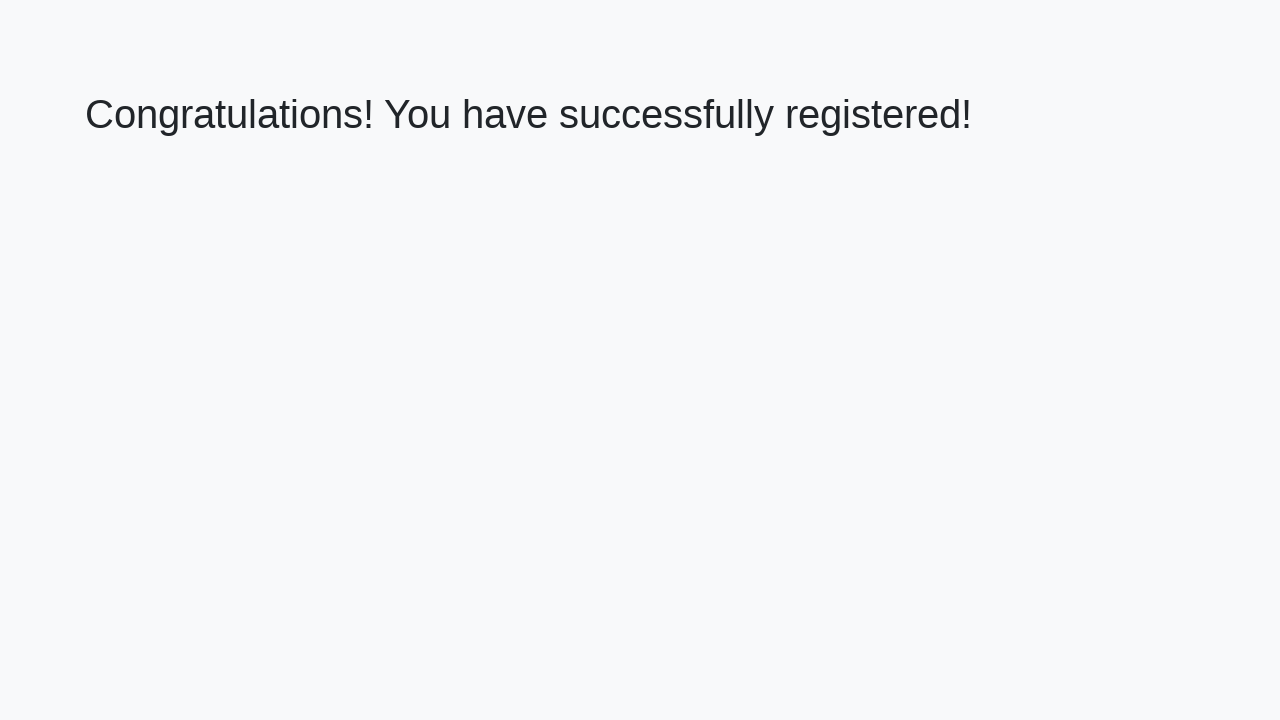